Tests a demo form submission by filling in personal information fields (first name, last name, date of birth, address, email, password, company, and comment) and clicking the submit button.

Starting URL: https://katalon-test.s3.amazonaws.com/demo-aut/dist/html/form.html

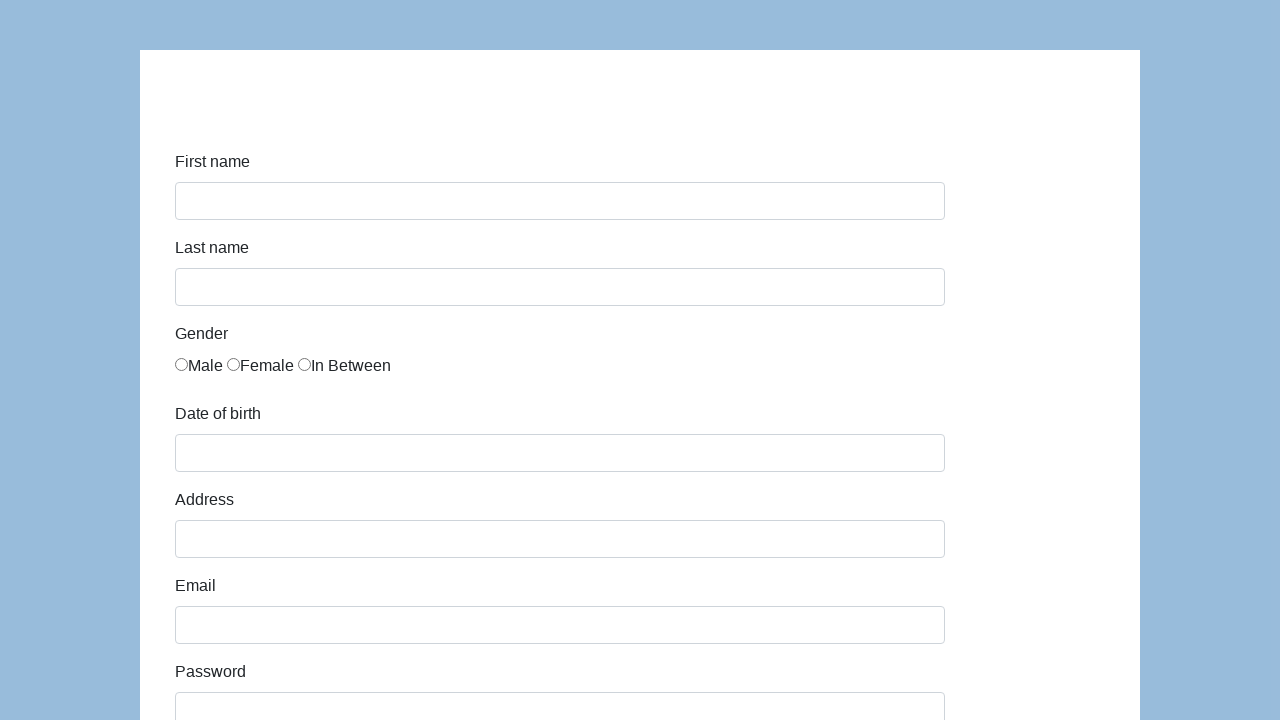

Filled first name field with 'Jan' on #first-name
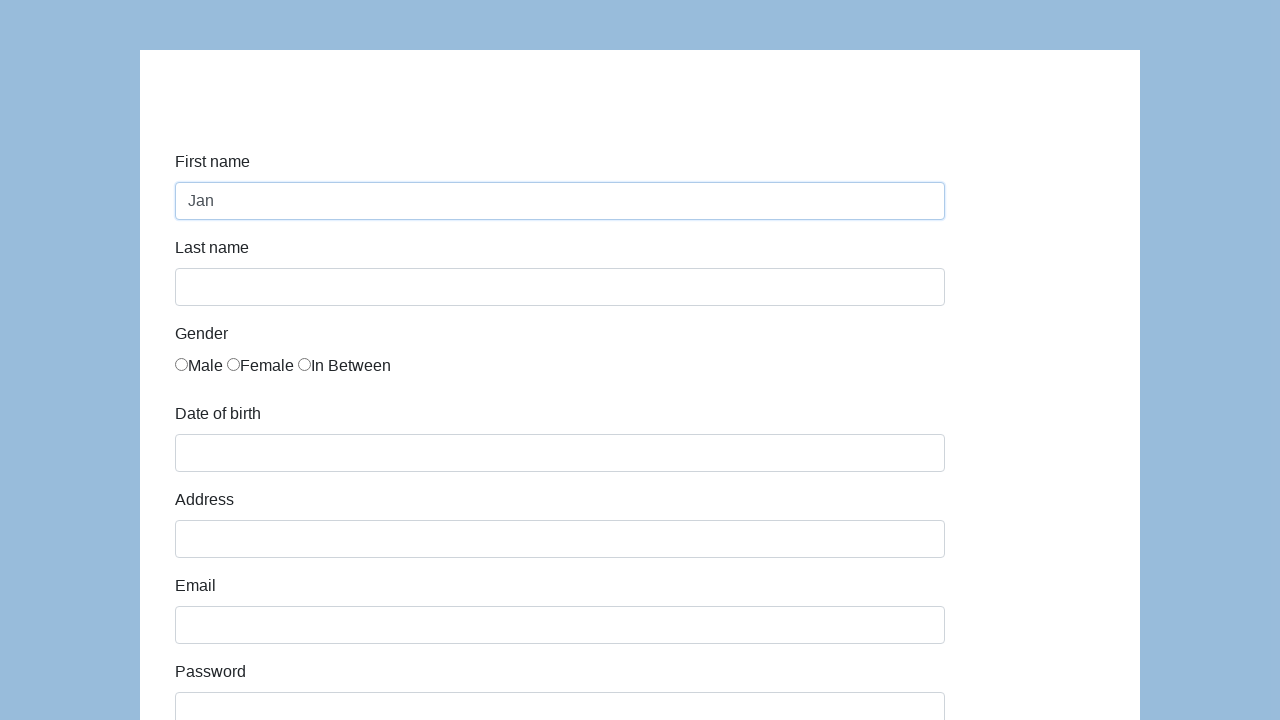

Filled last name field with 'Kowalski' on #last-name
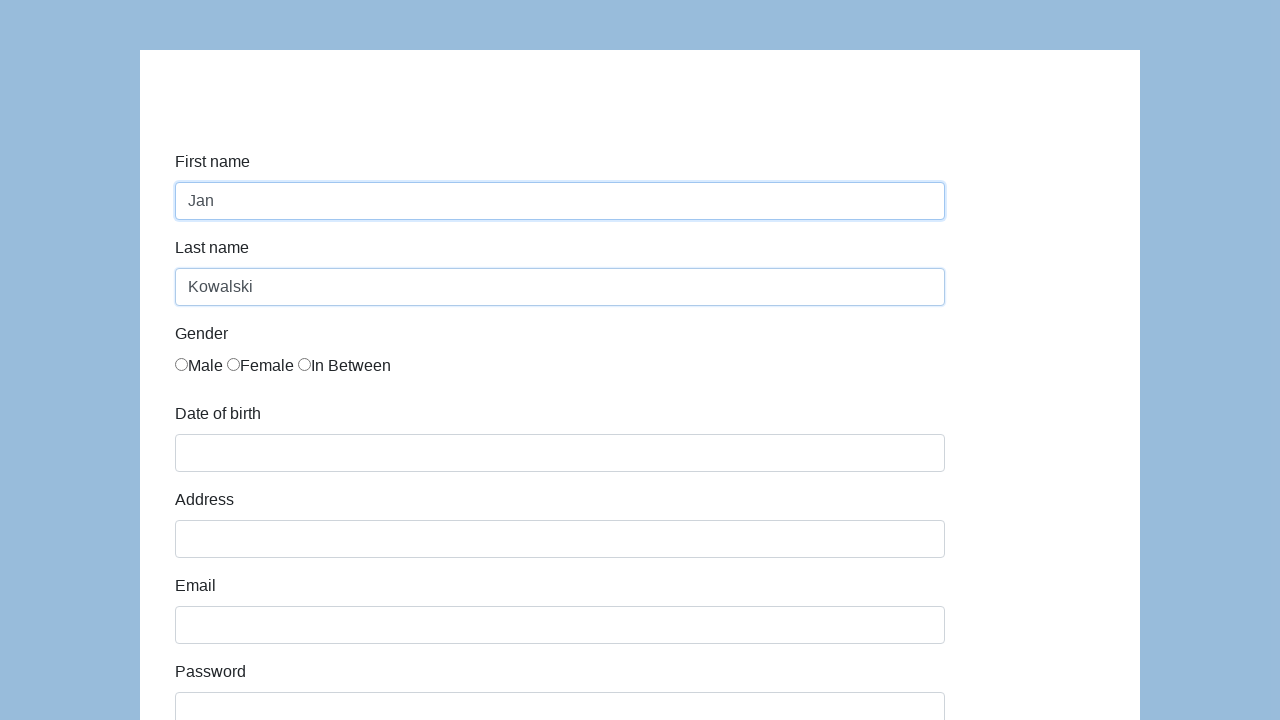

Filled date of birth field with '05/22/2010' on #dob
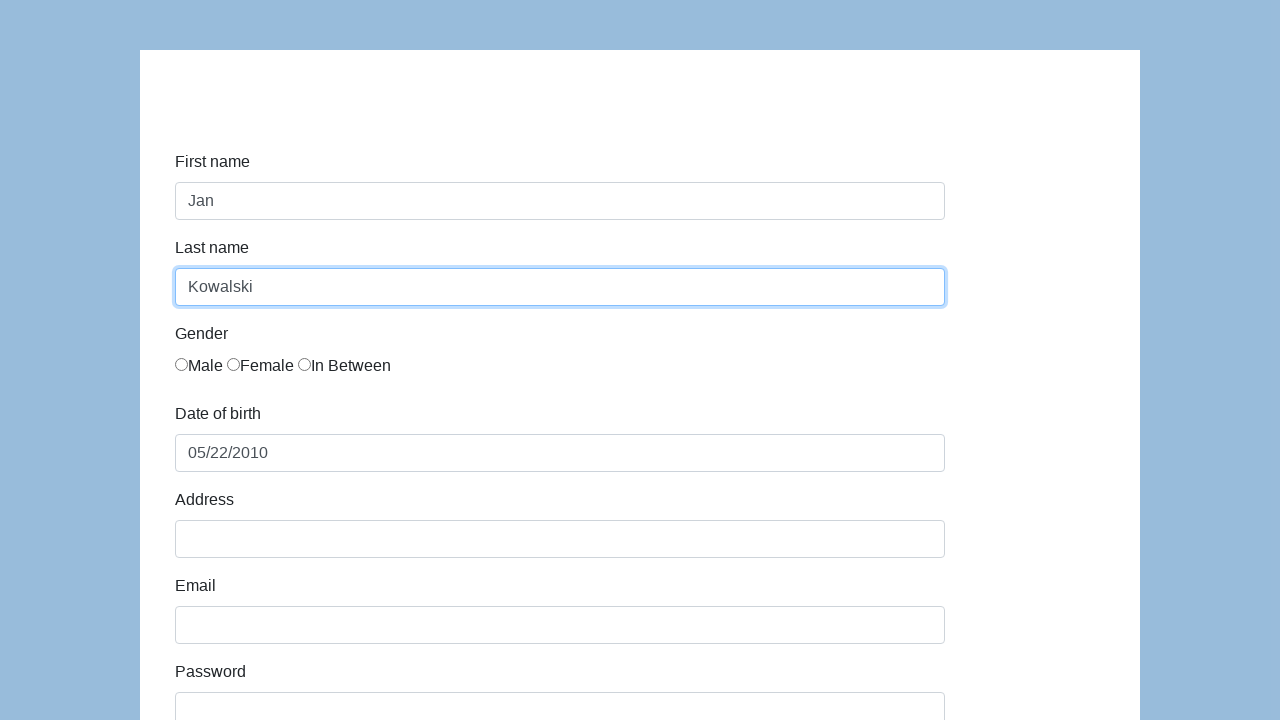

Filled address field with 'Prosta 51' on #address
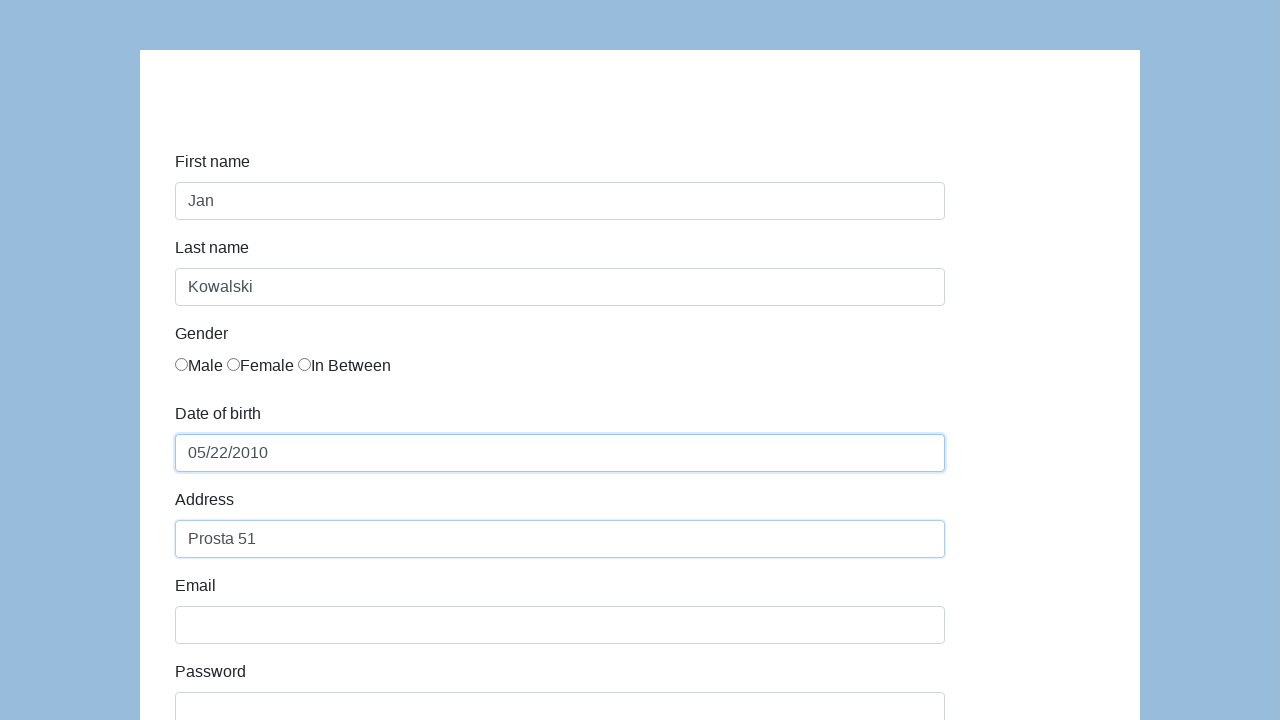

Filled email field with 'karol.kowalski@mailinator.com' on input[name='email']
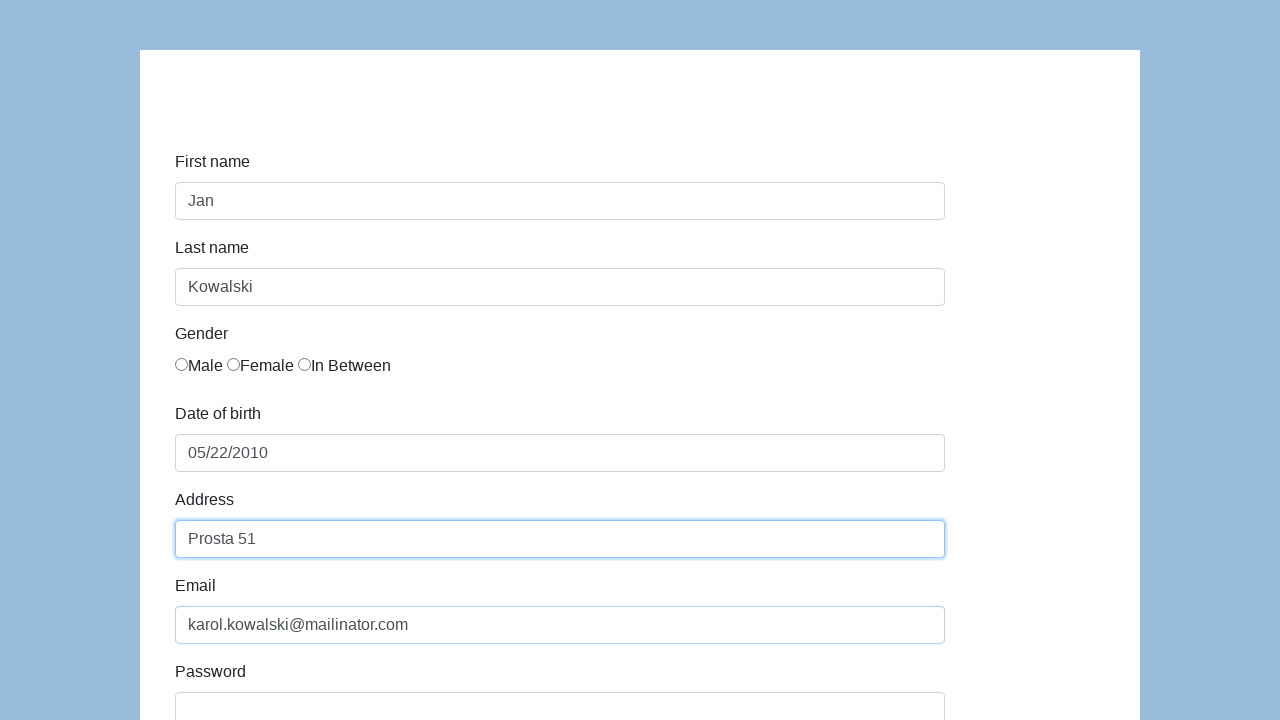

Filled password field with 'Pass123' on #password
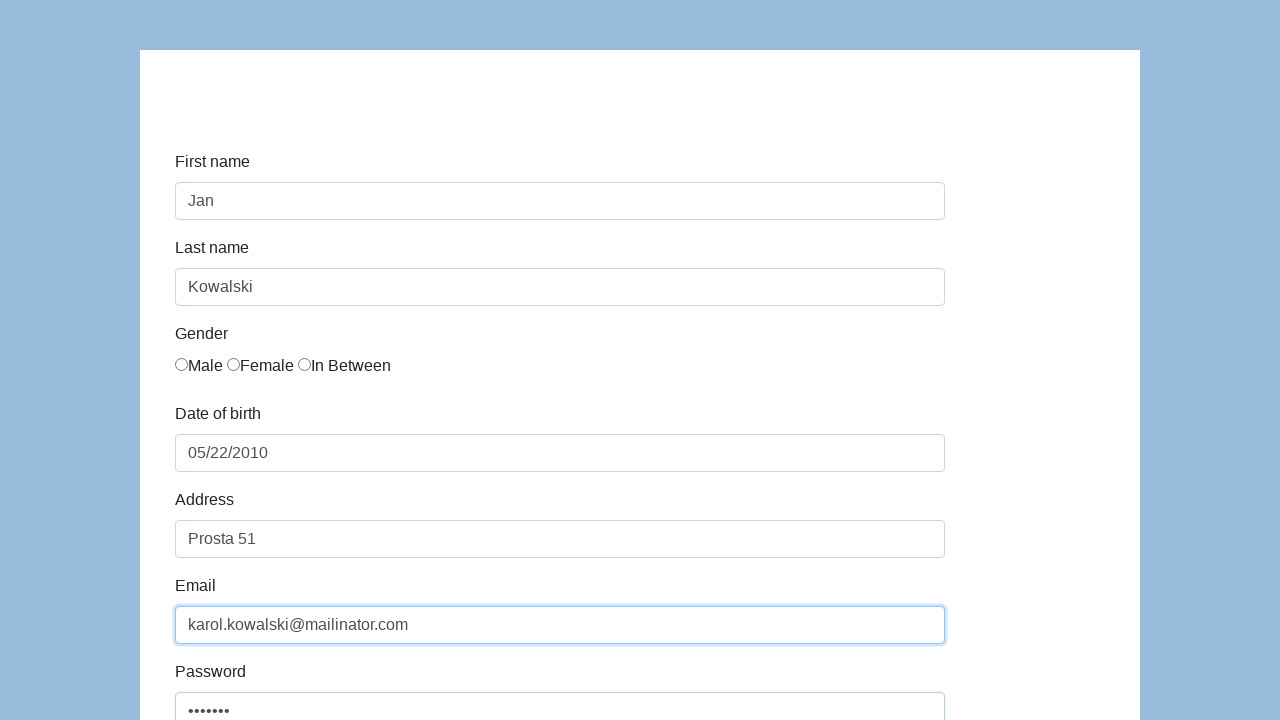

Filled company field with 'CodersLab' on #company
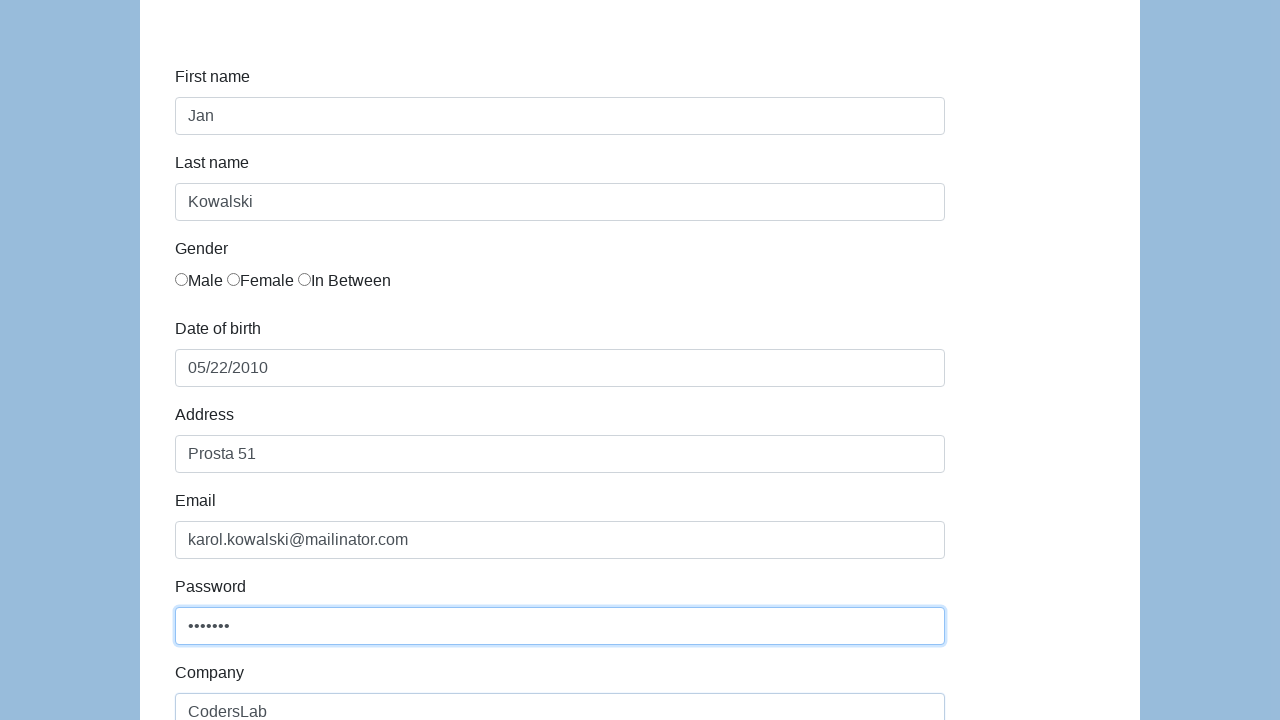

Filled comment field with 'To jest mój pierwszy automat testowy' on #comment
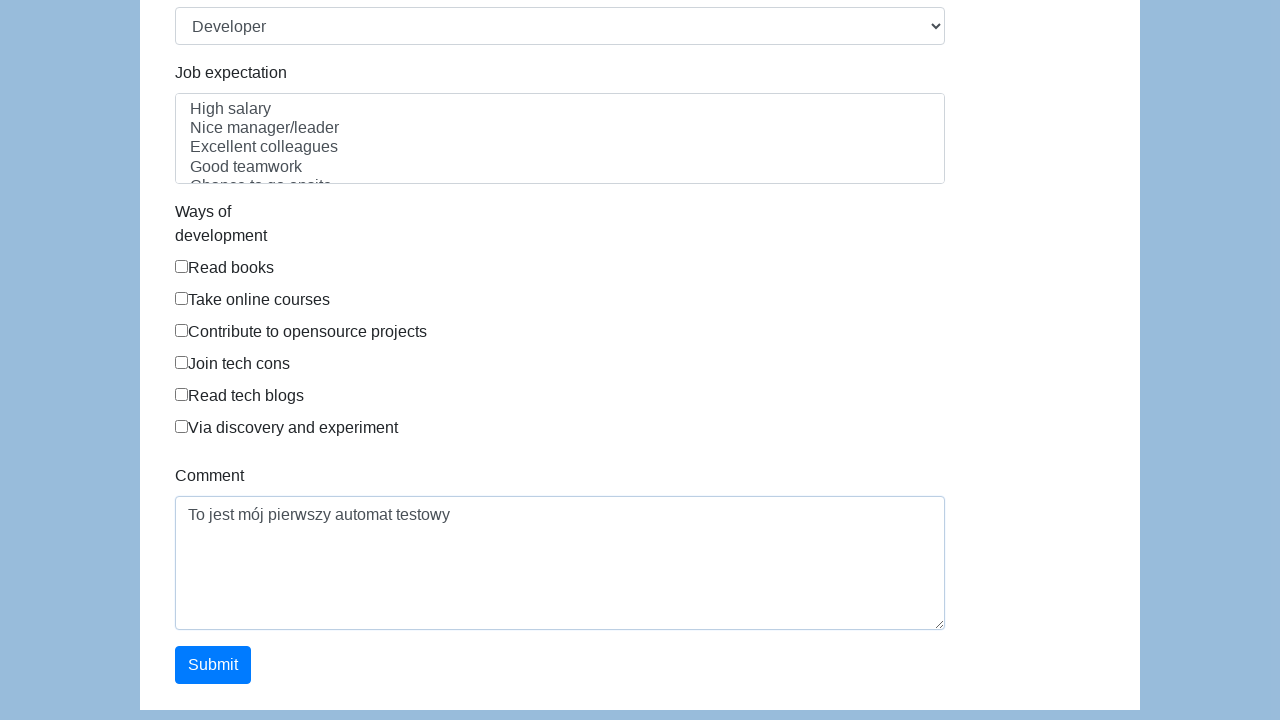

Clicked submit button to submit the form at (213, 665) on #submit
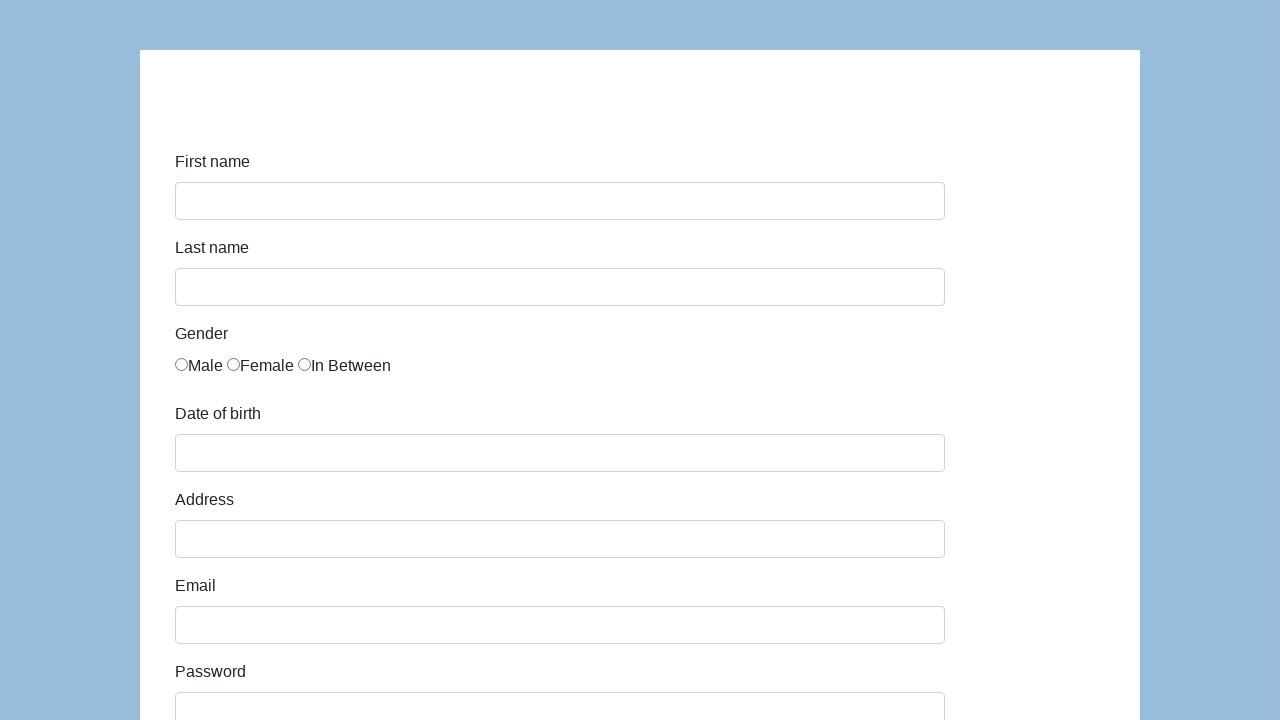

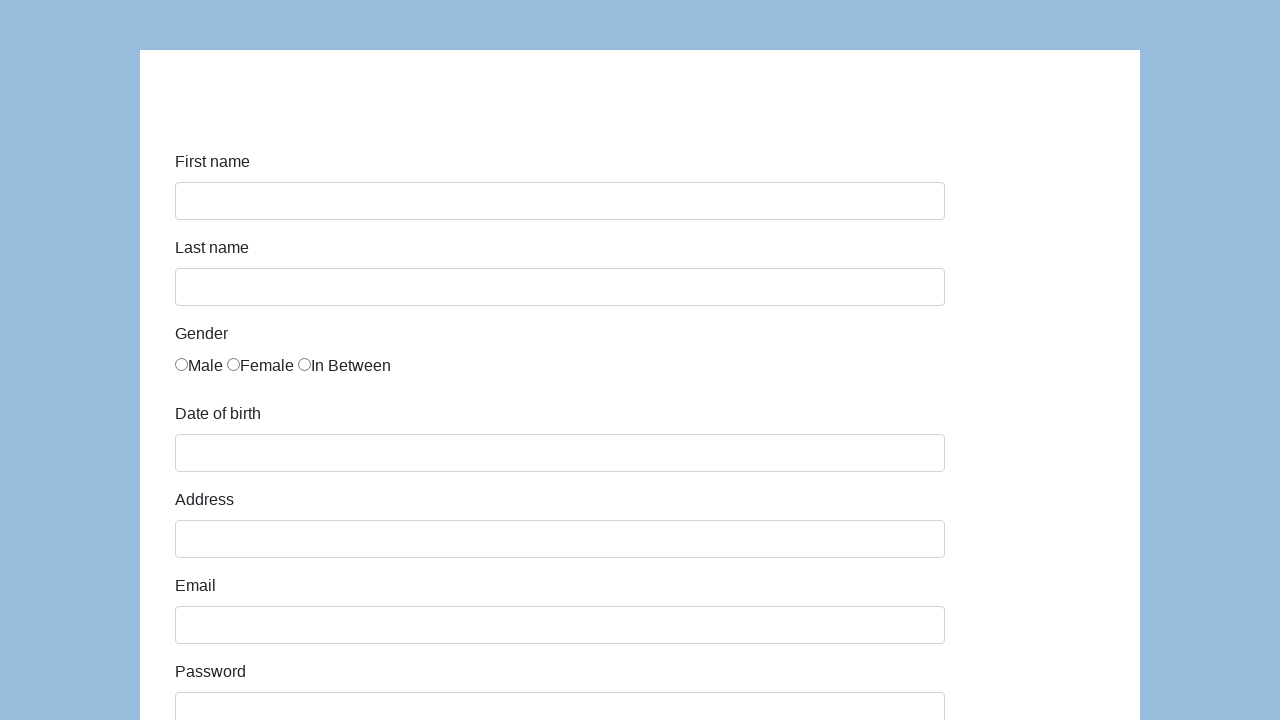